Fills out a registration form on a testing website with username, email, and password fields

Starting URL: https://thetestingworld.com/testings

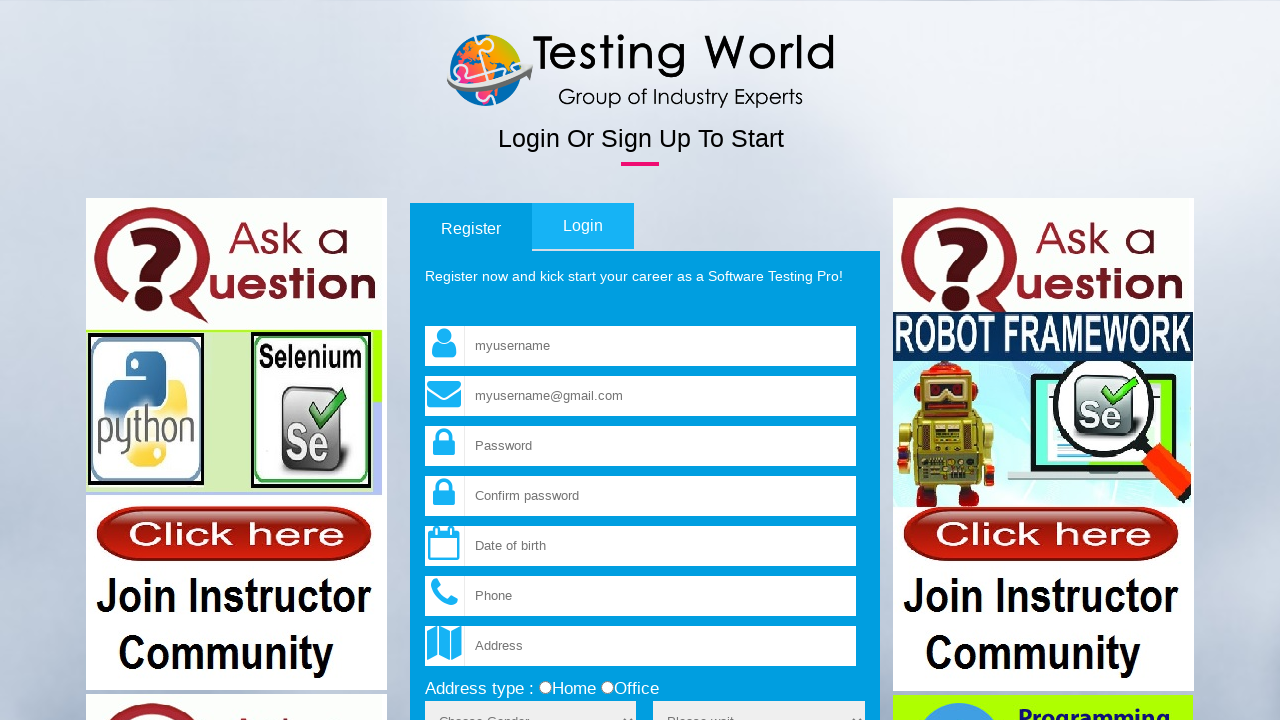

Expected text '1234' not found within timeout period, continuing
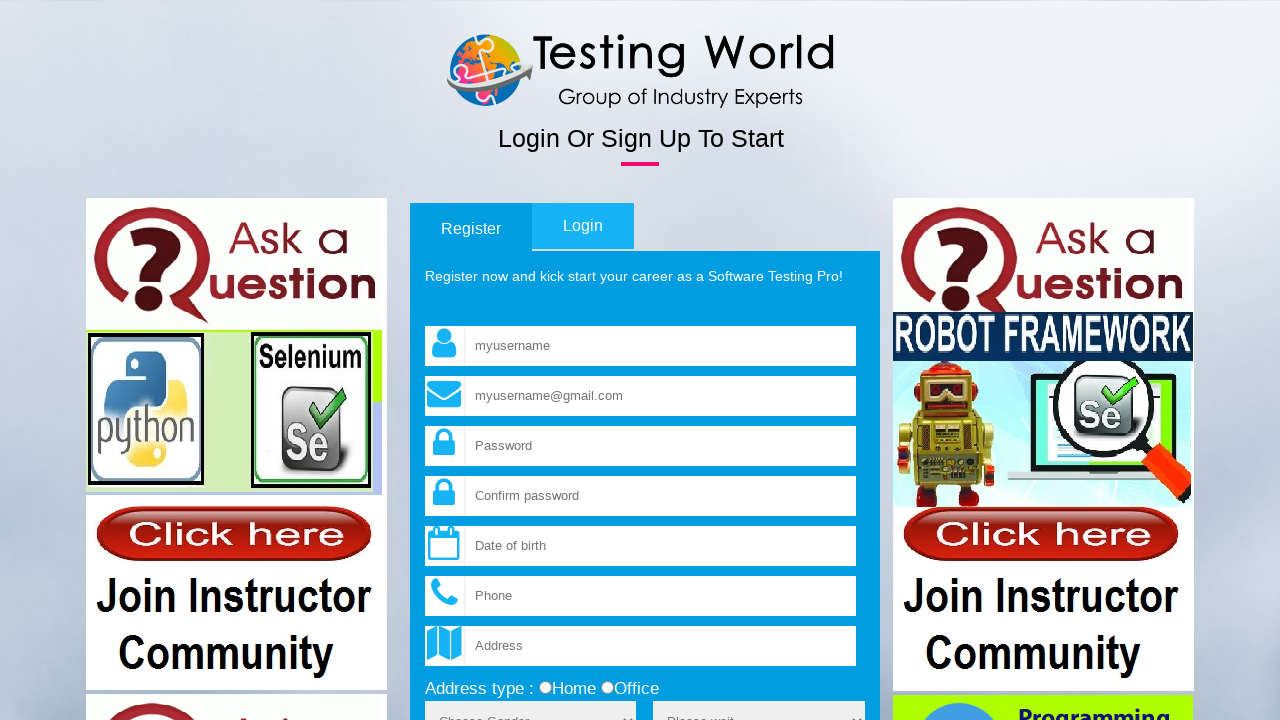

Filled username field with 'testing' on input[name='fld_username']
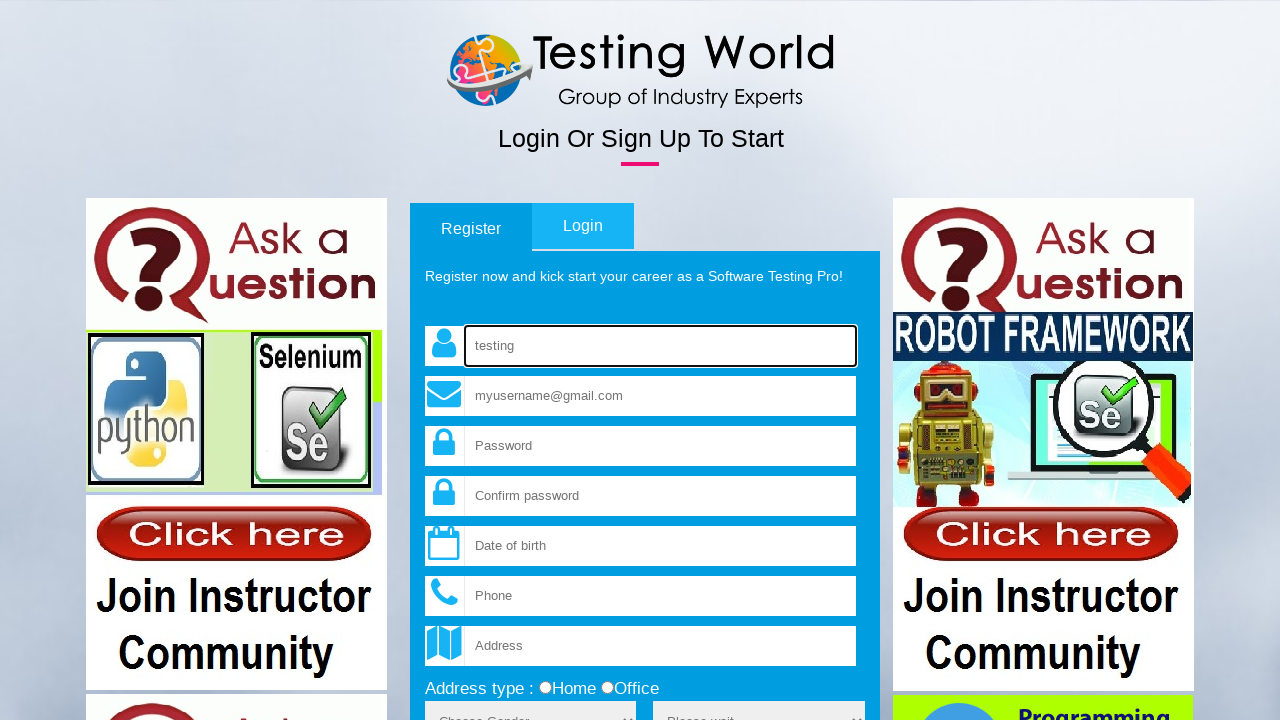

Filled email field with 'test@gmail.com' on input[name='fld_email']
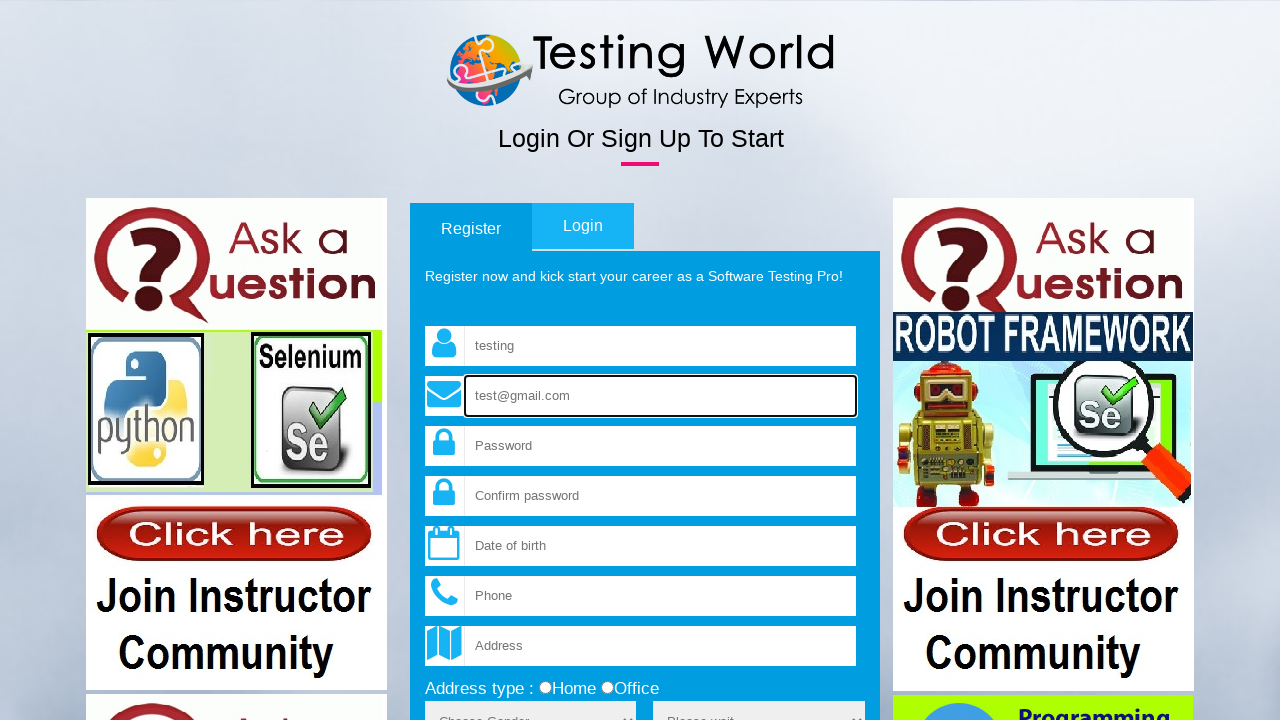

Filled password field with 'abcdefg' on input[name='fld_password']
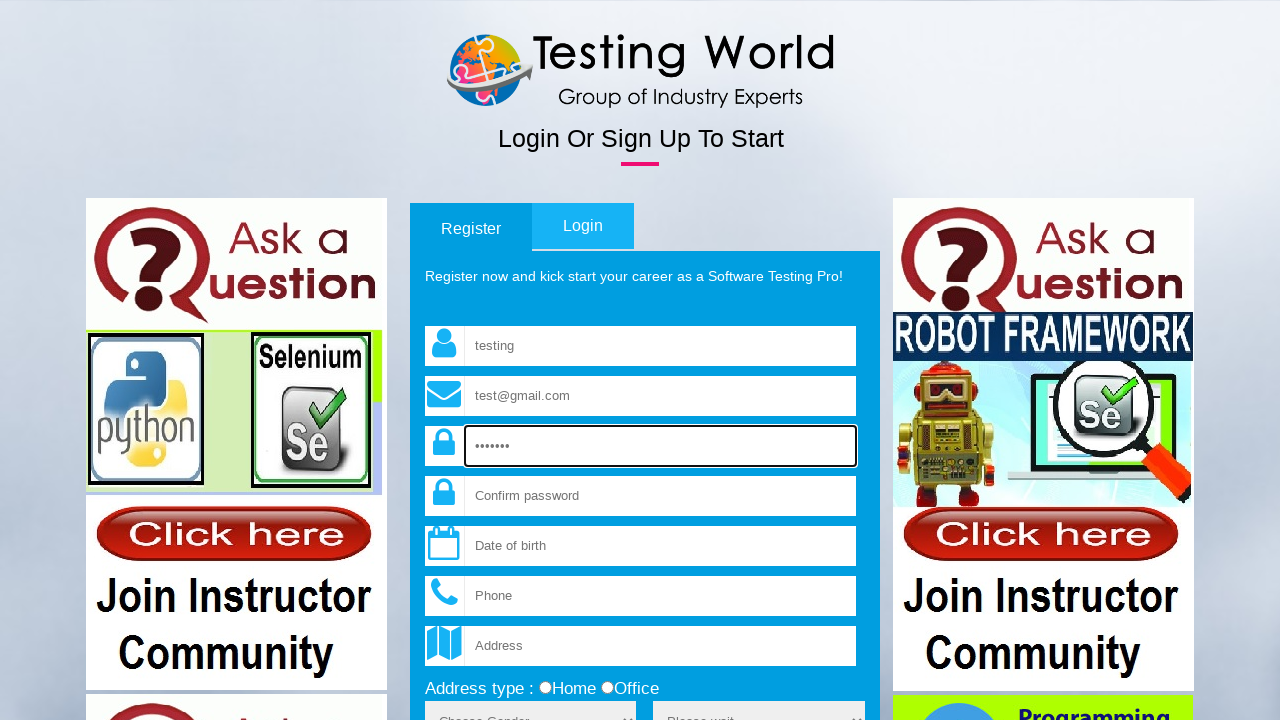

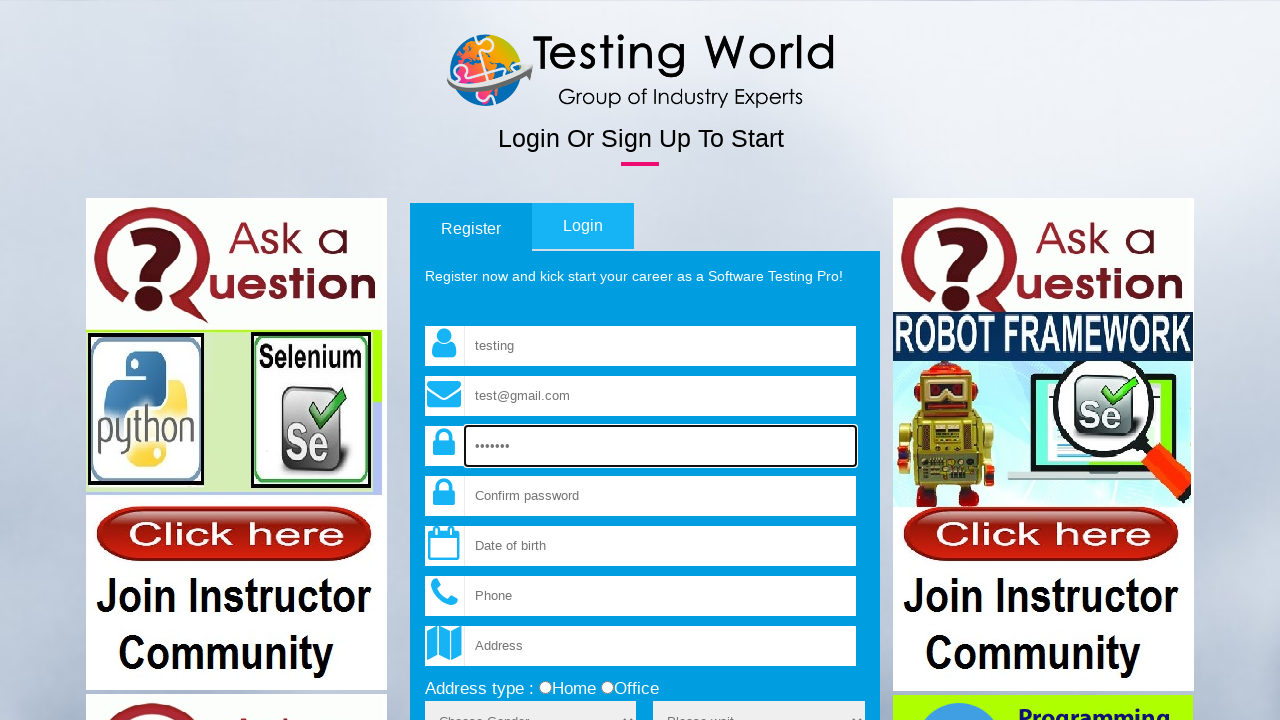